Opens the Flipkart homepage and verifies the page loads by checking the URL and title are accessible.

Starting URL: https://www.flipkart.com/

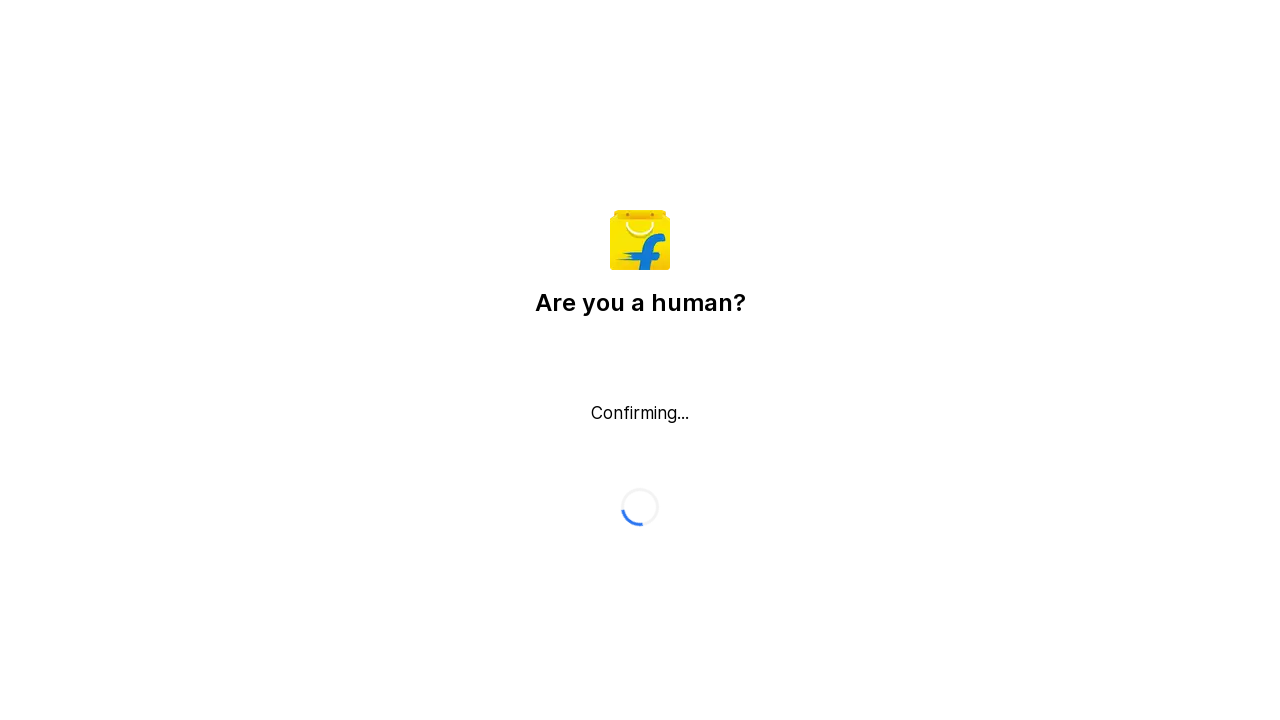

Waited for page to load with domcontentloaded state
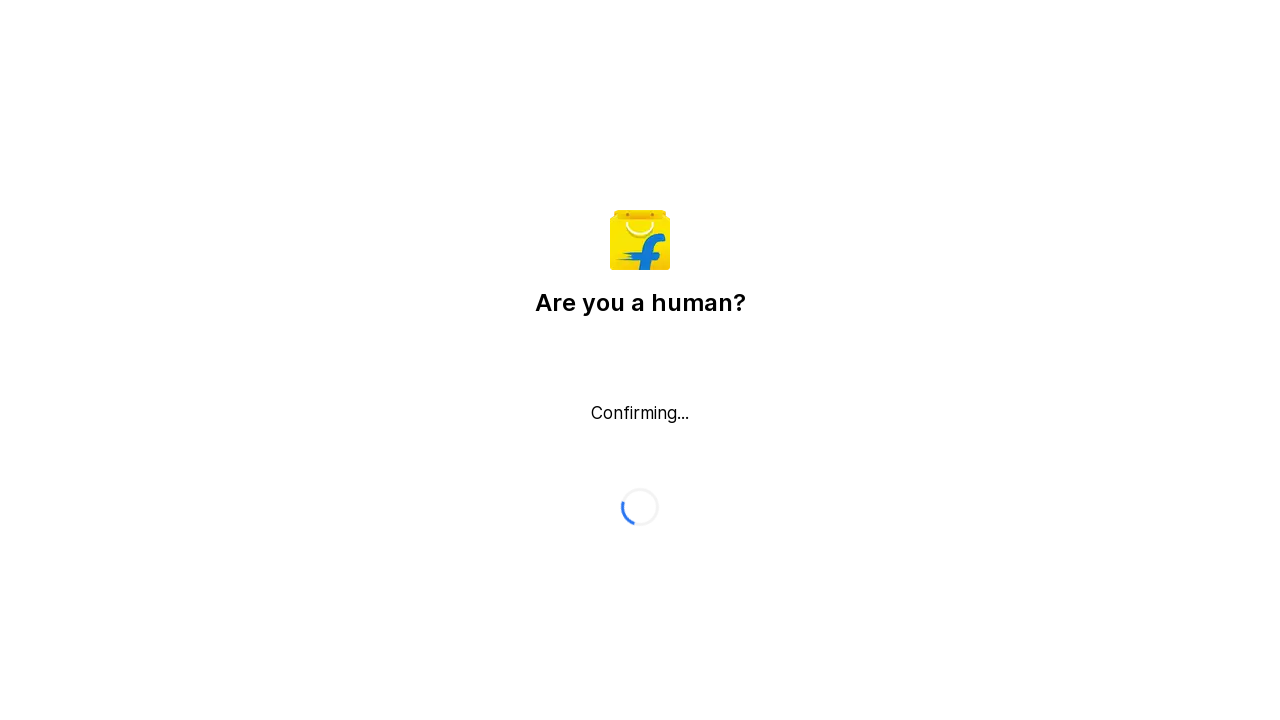

Retrieved current page URL
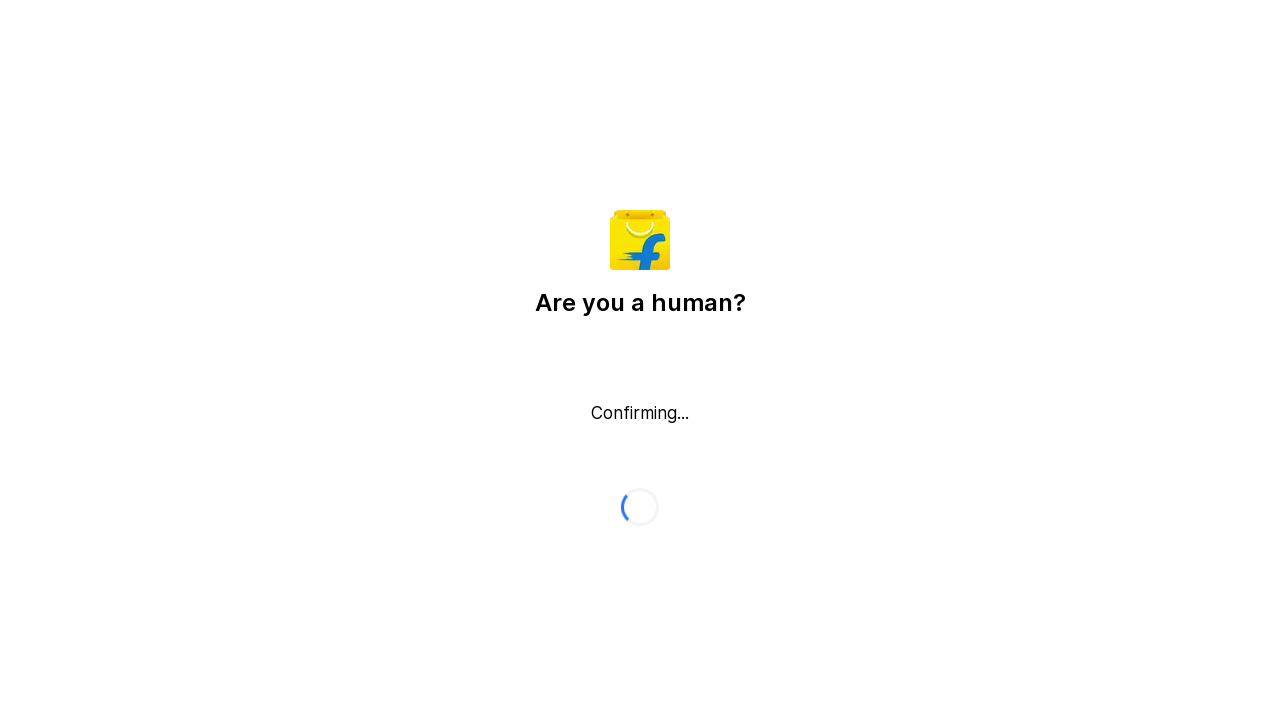

Retrieved current page title
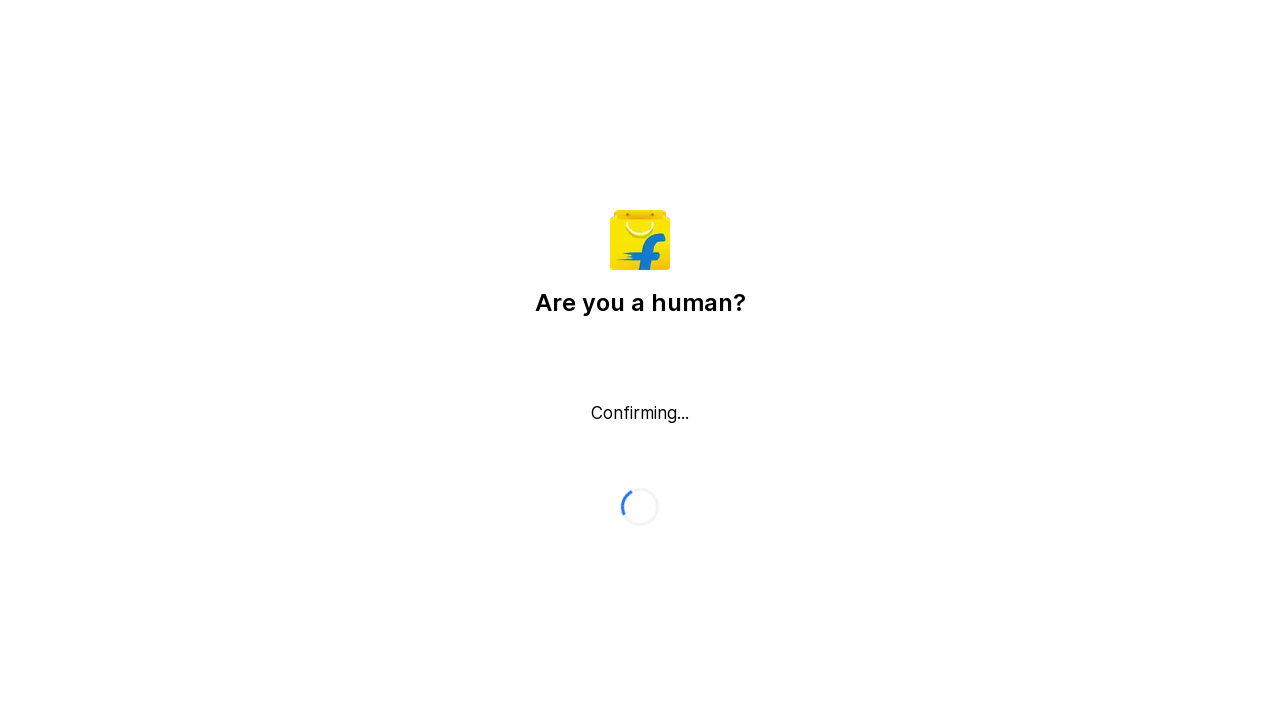

Printed actual URL to console
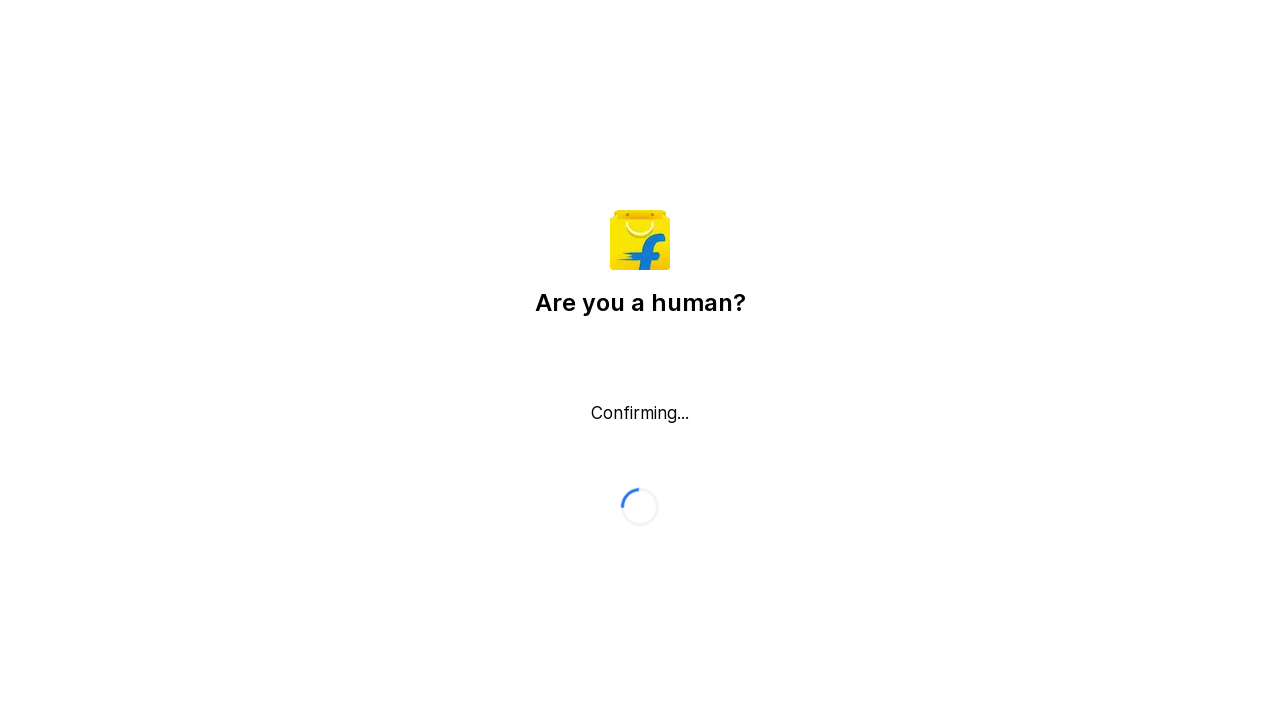

Printed actual title to console
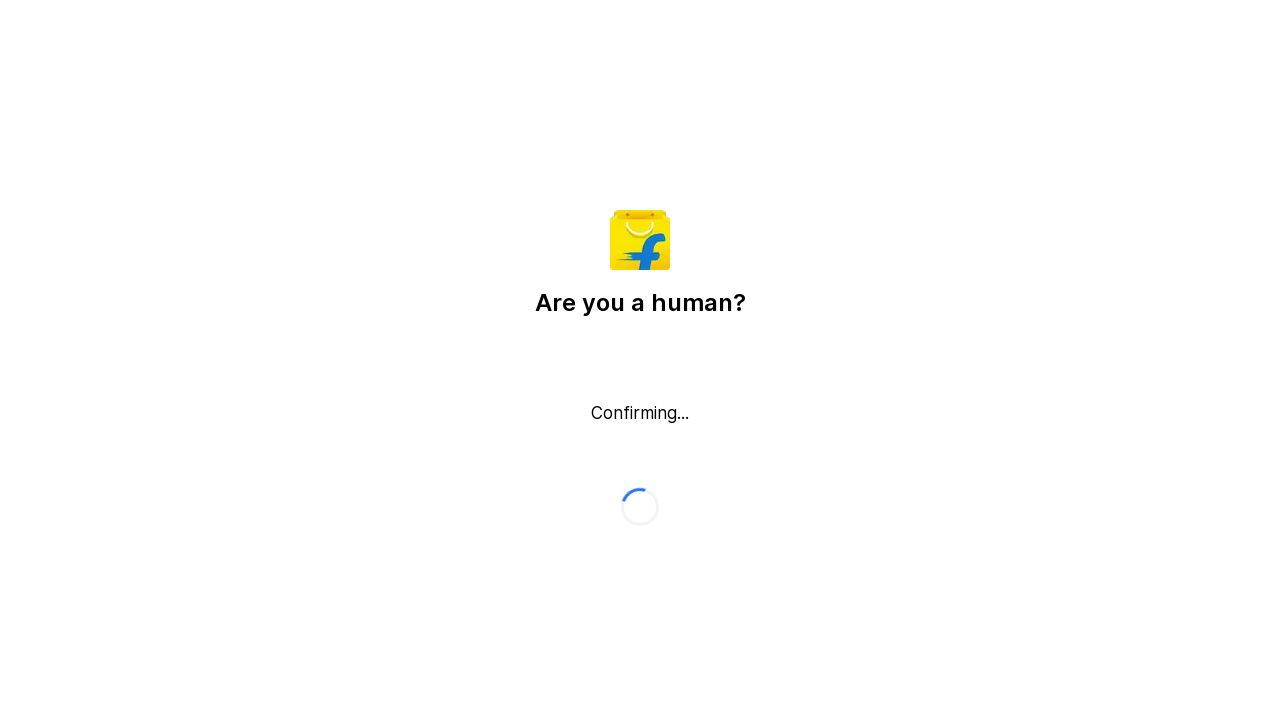

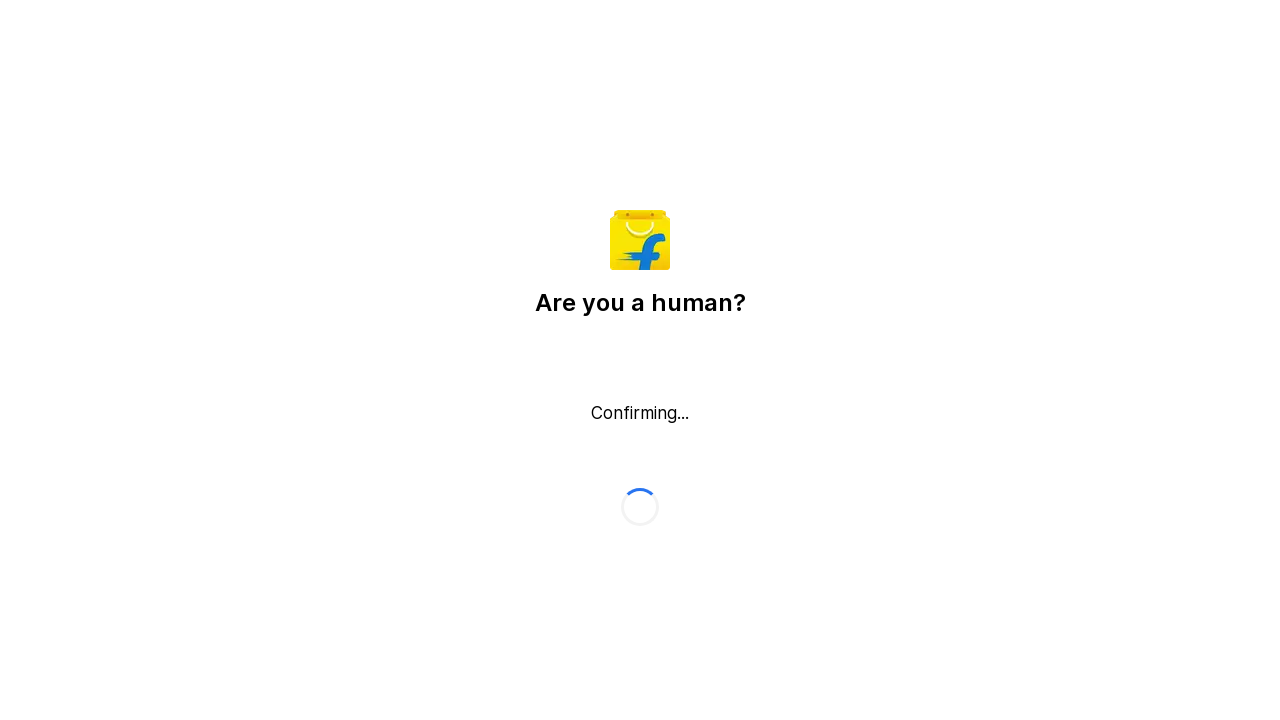